Tests various alert dialog interactions including simple alerts, confirmation dialogs, and prompt alerts on a demo page

Starting URL: https://www.leafground.com/alert.xhtml

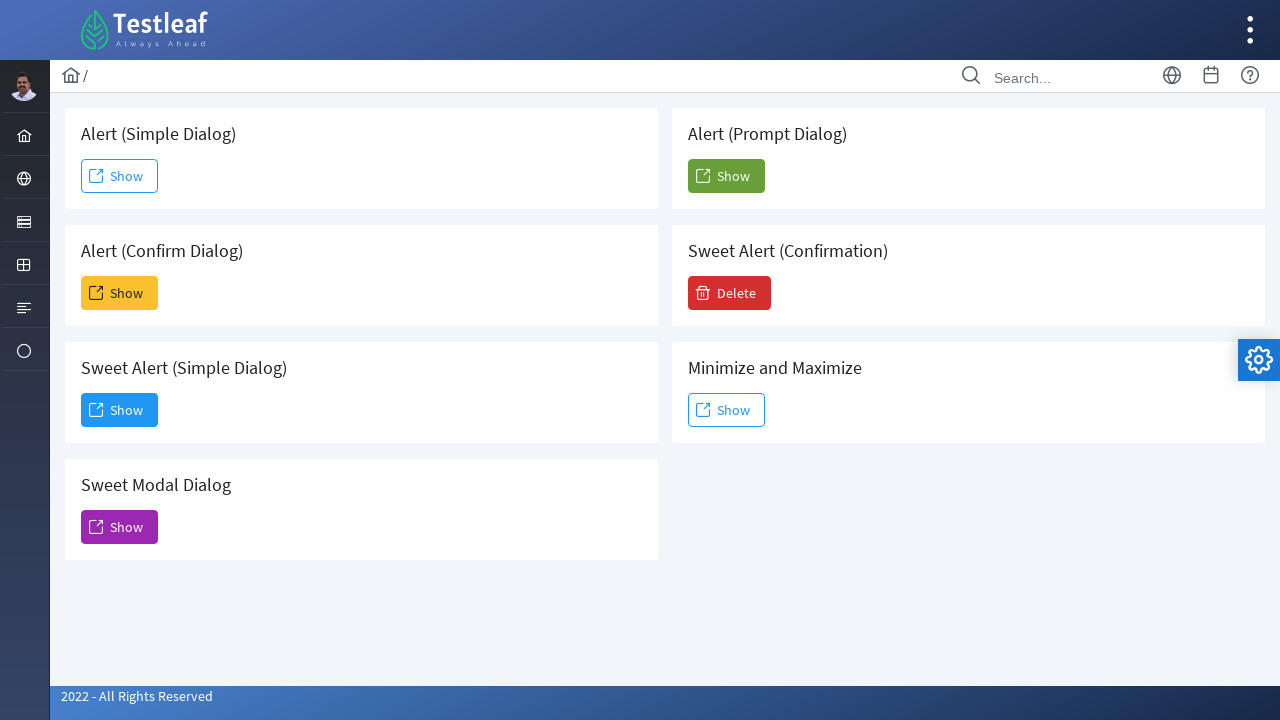

Clicked simple alert button at (120, 176) on xpath=//*[@id='j_idt88:j_idt91']/span[2]
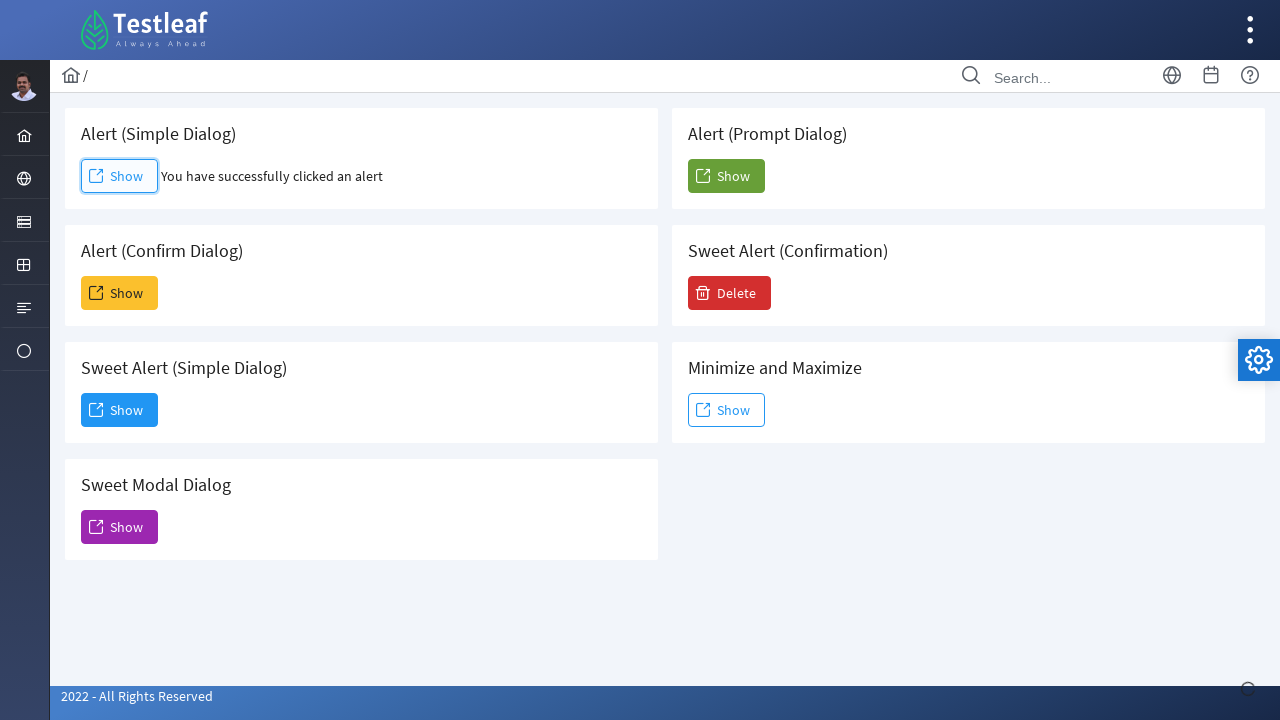

Accepted simple alert dialog
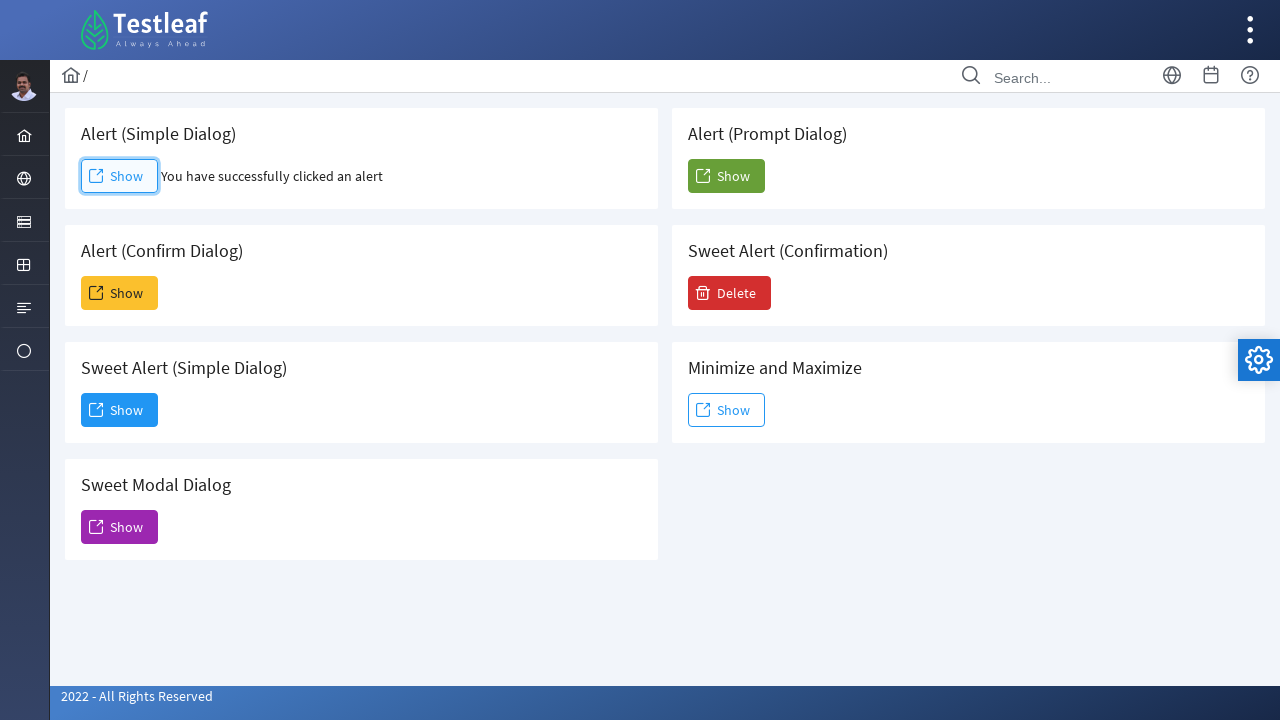

Clicked confirmation dialog button at (120, 293) on xpath=//*[@id='j_idt88:j_idt93']/span[2]
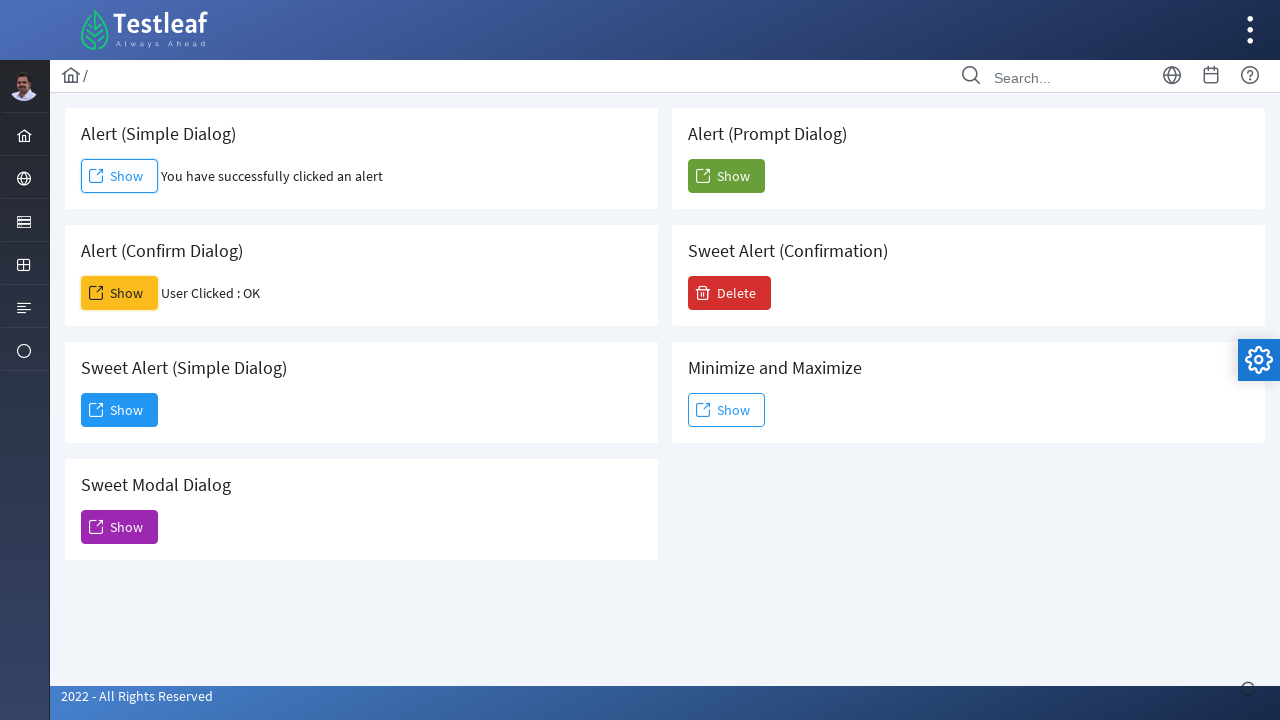

Accepted confirmation dialog
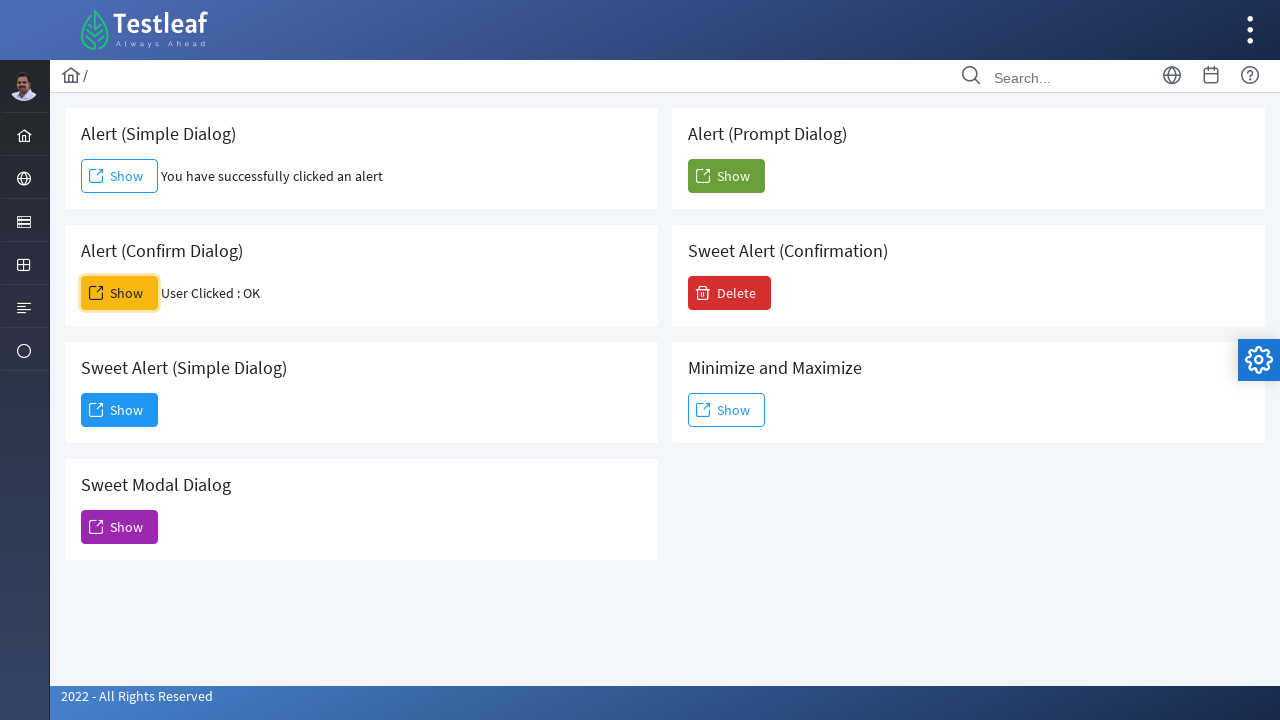

Clicked prompt dialog button at (726, 176) on xpath=//*[@id='j_idt88:j_idt104']/span[2]
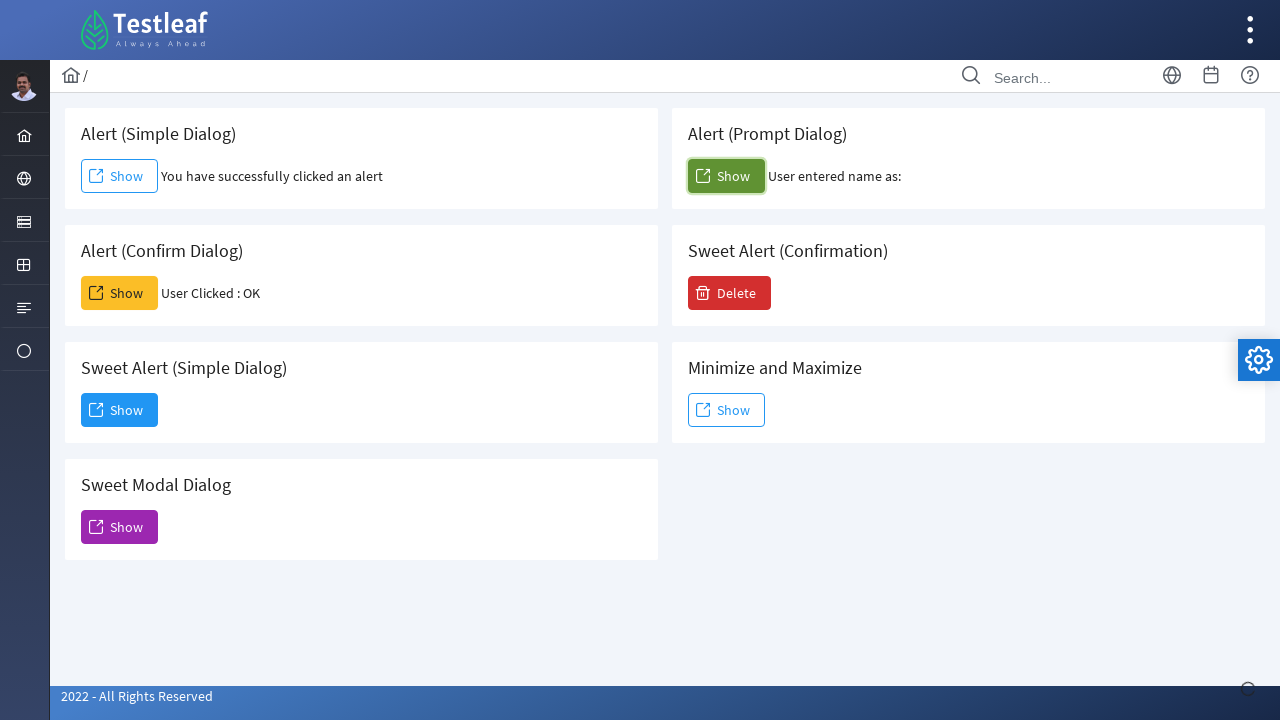

Accepted prompt dialog with text 'Adhavan'
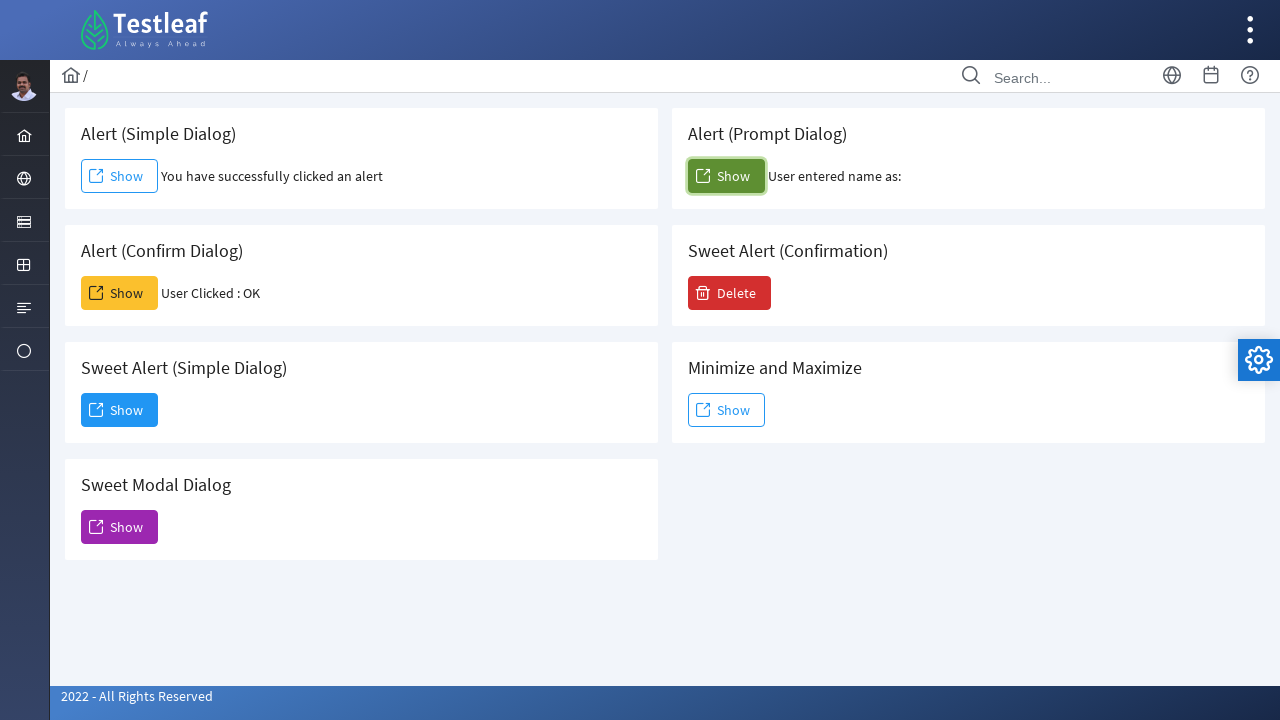

Clicked sweet alert confirm button at (730, 293) on xpath=//*[@id='j_idt88:j_idt106']/span[2]
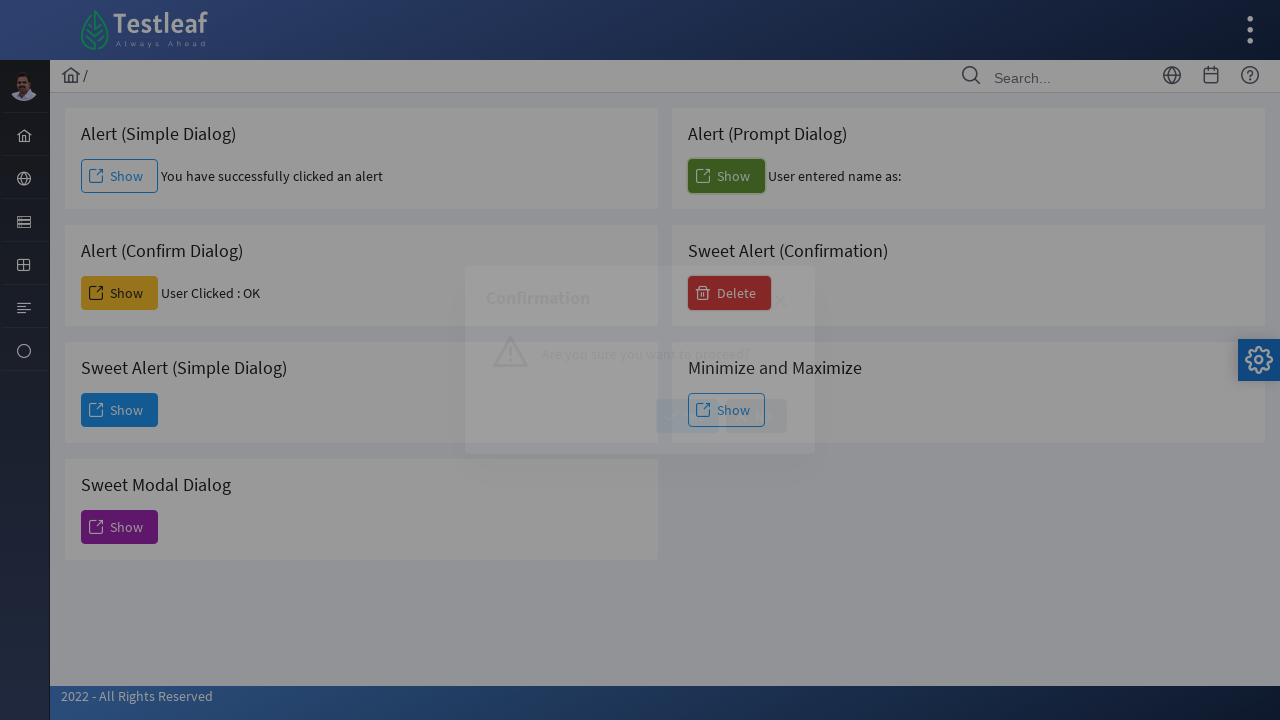

Accepted sweet alert dialog
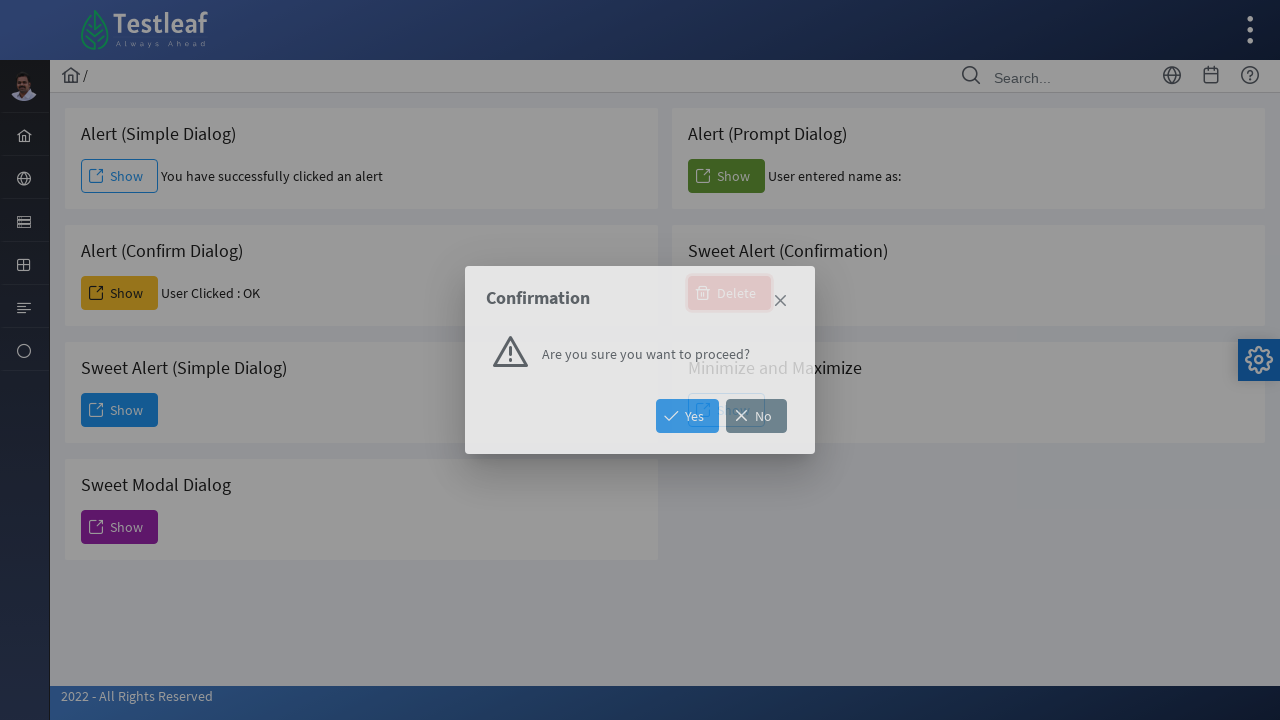

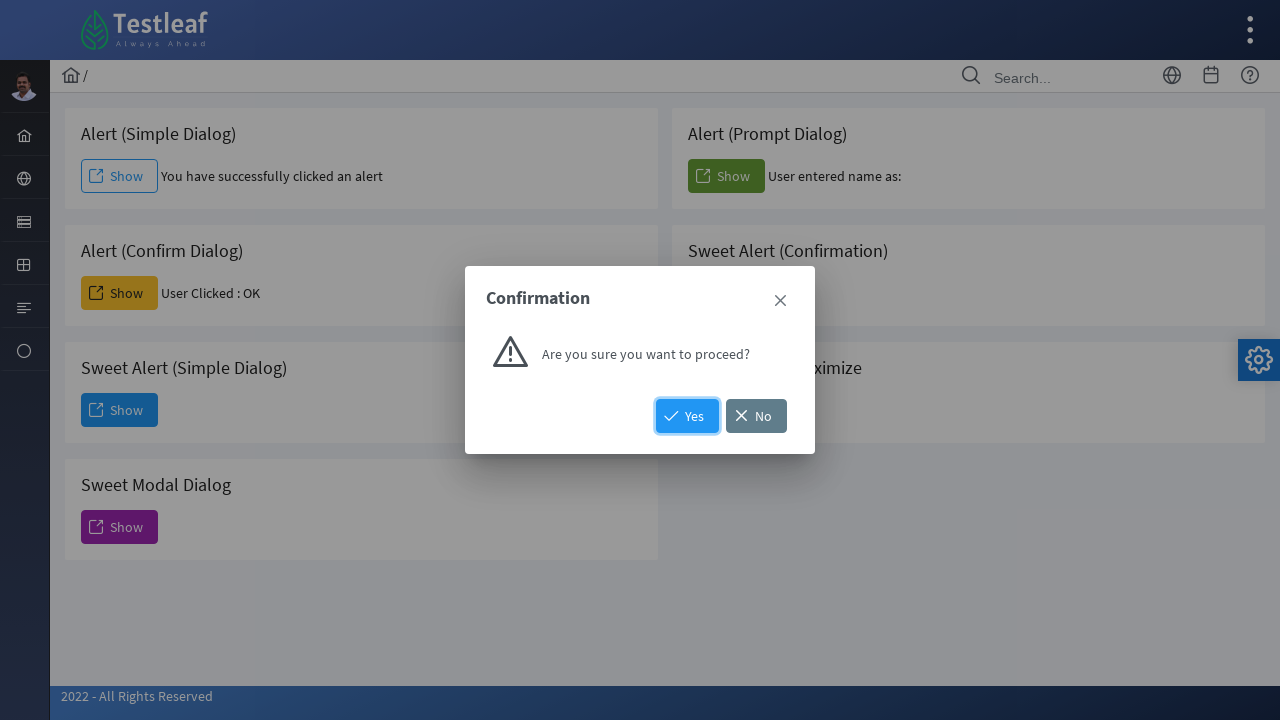